Tests ASOS search functionality by searching for "skirt" and verifying search results display the correct search term

Starting URL: https://www.asos.com/us/

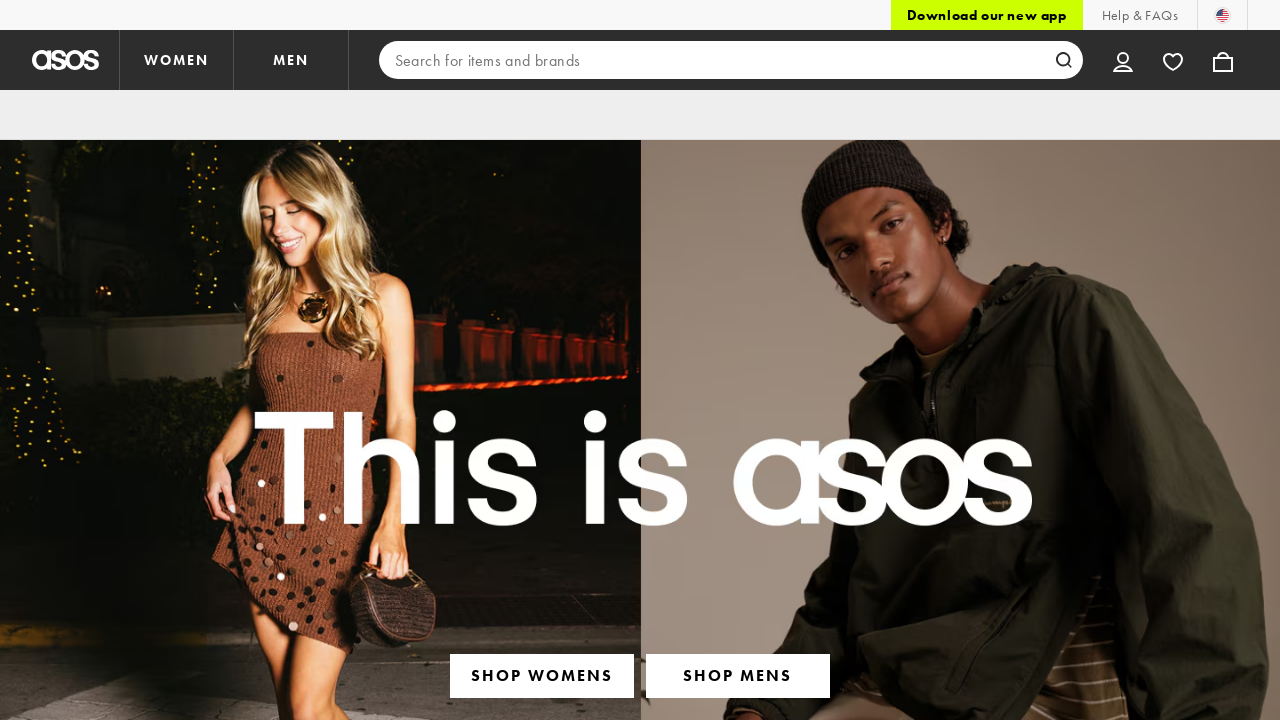

Filled search bar with 'skirt' on input[type='search']
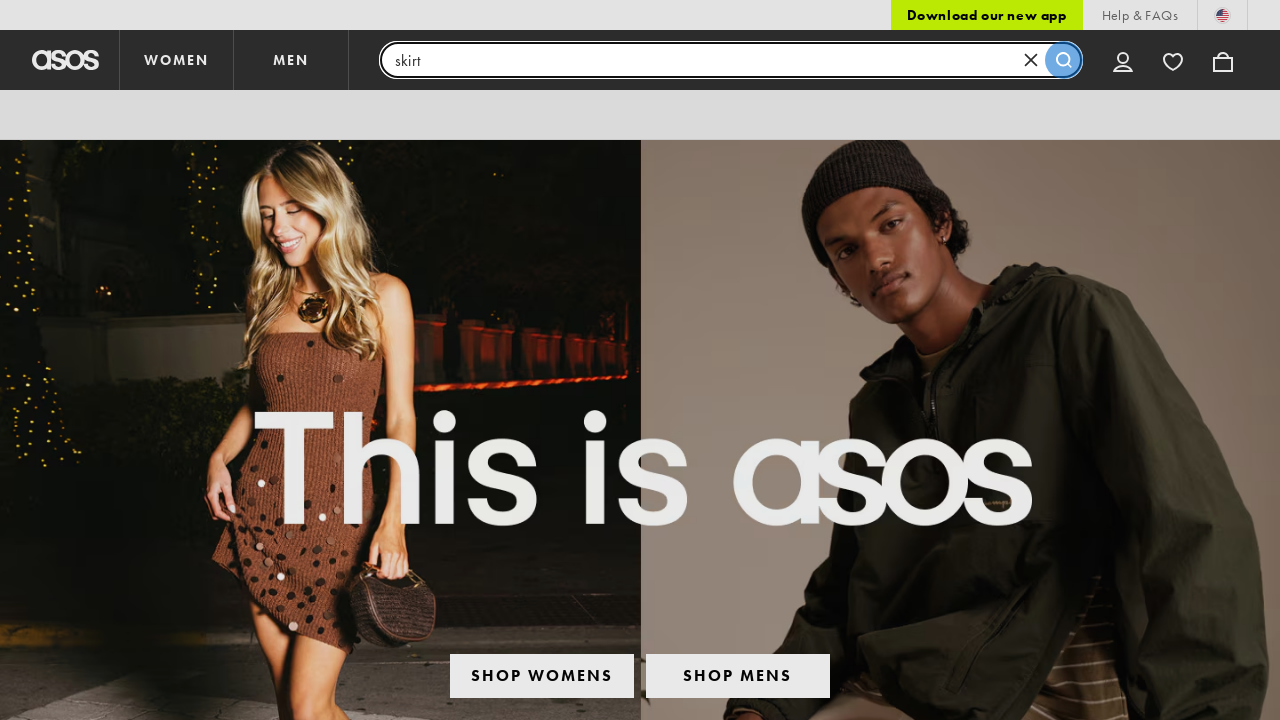

Pressed Enter to submit search for 'skirt' on input[type='search']
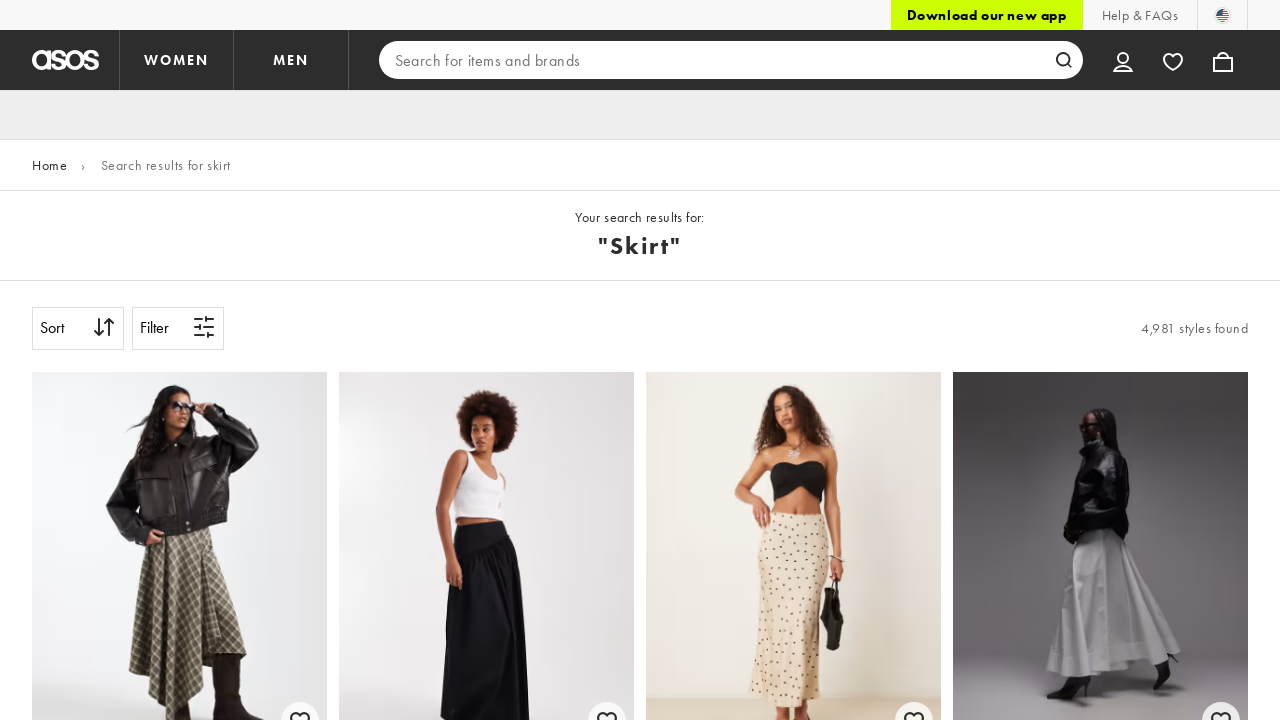

Search results loaded and verified with 'skirt' text present
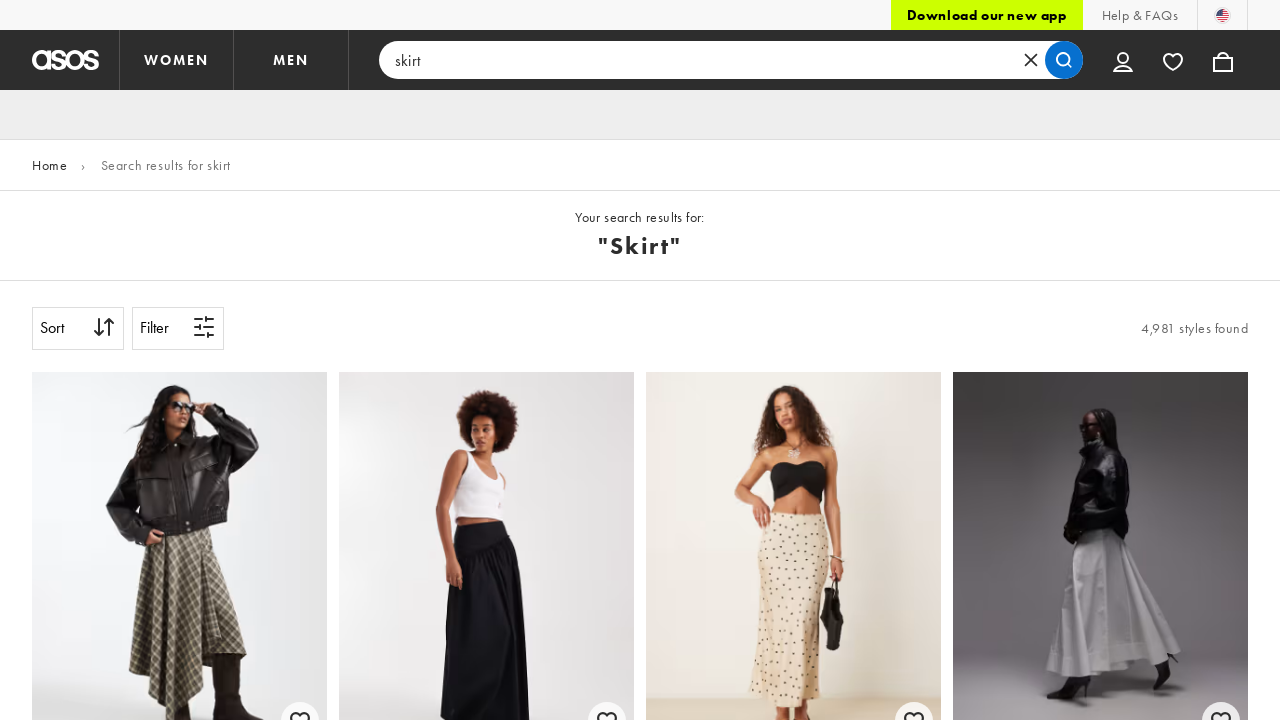

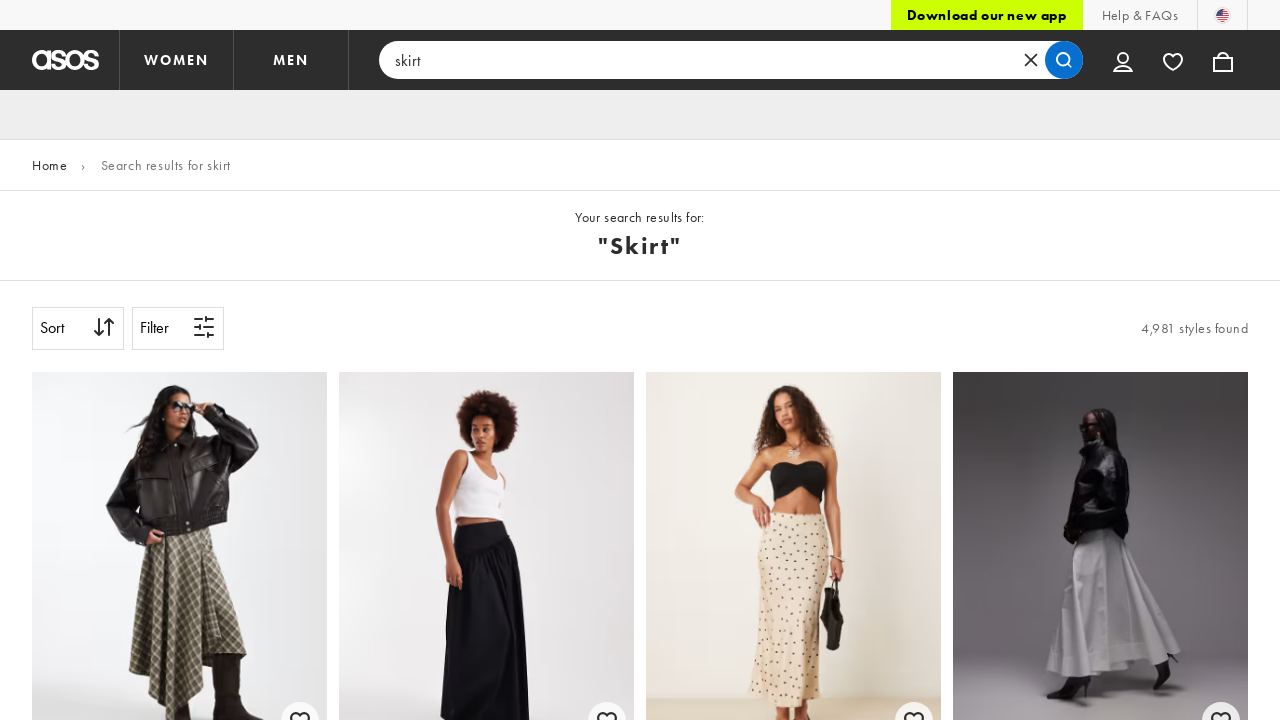